Tests JavaScript alert handling by triggering and accepting different types of alerts on the page

Starting URL: https://syntaxprojects.com/javascript-alert-box-demo.php

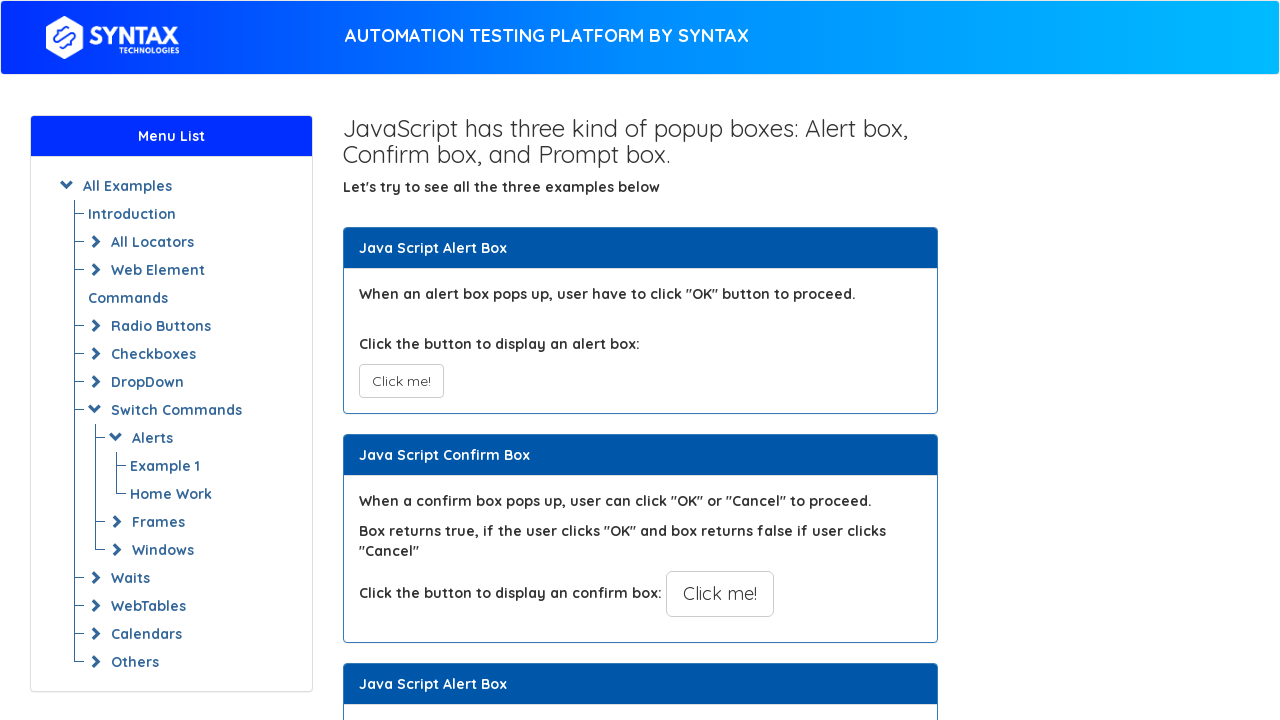

Clicked button to trigger simple alert at (401, 381) on xpath=//button[@onclick='myAlertFunction()']
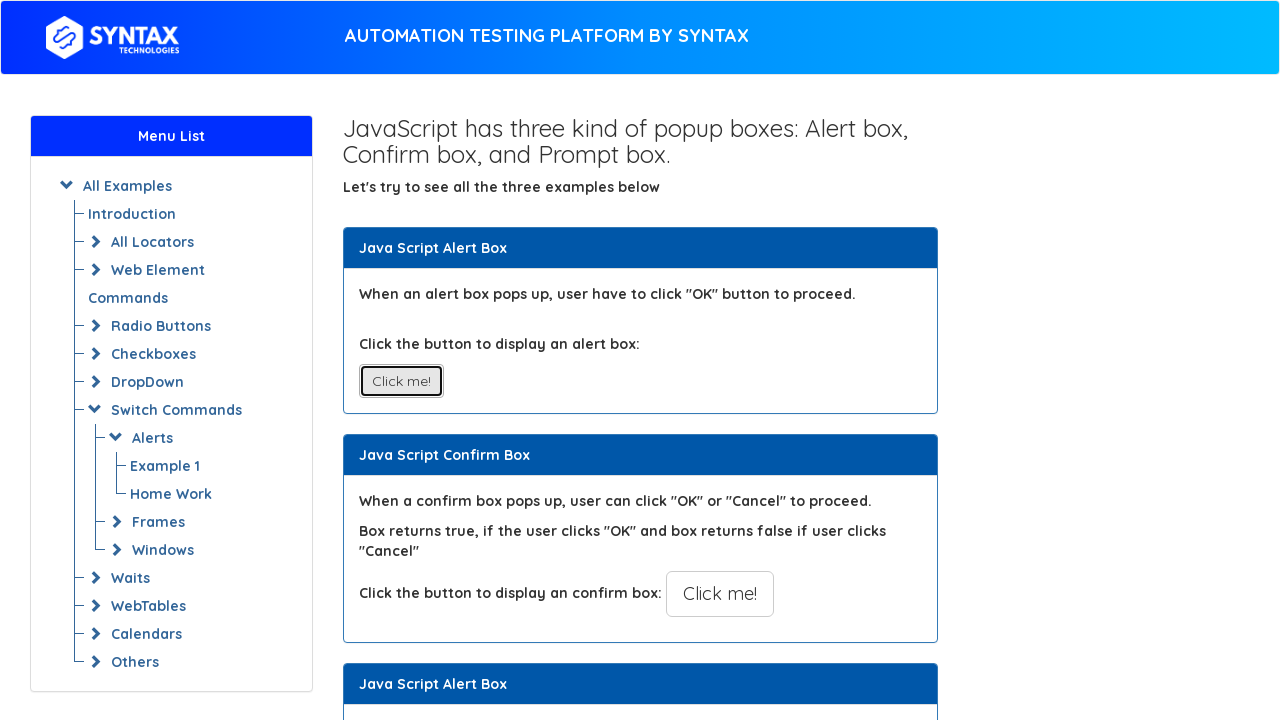

Set up dialog handler to accept alerts
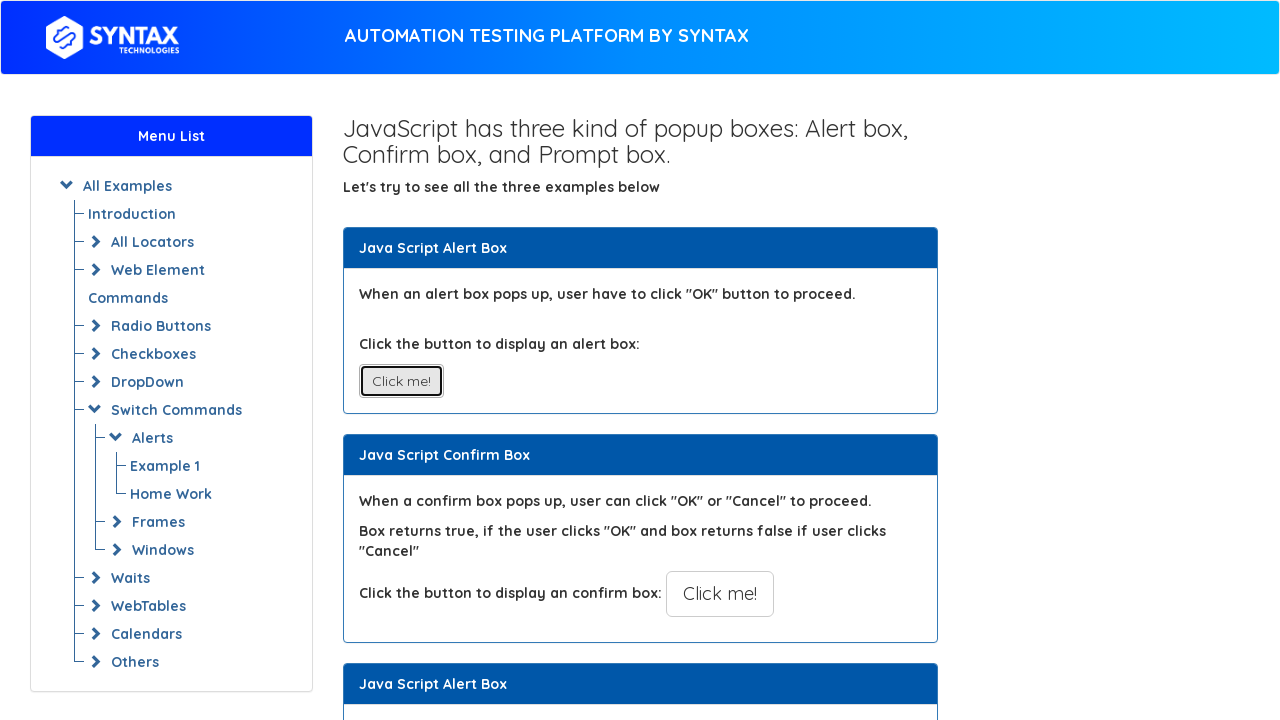

Clicked button to trigger prompt alert at (714, 360) on xpath=//button[@onclick='myPromptFunction()']
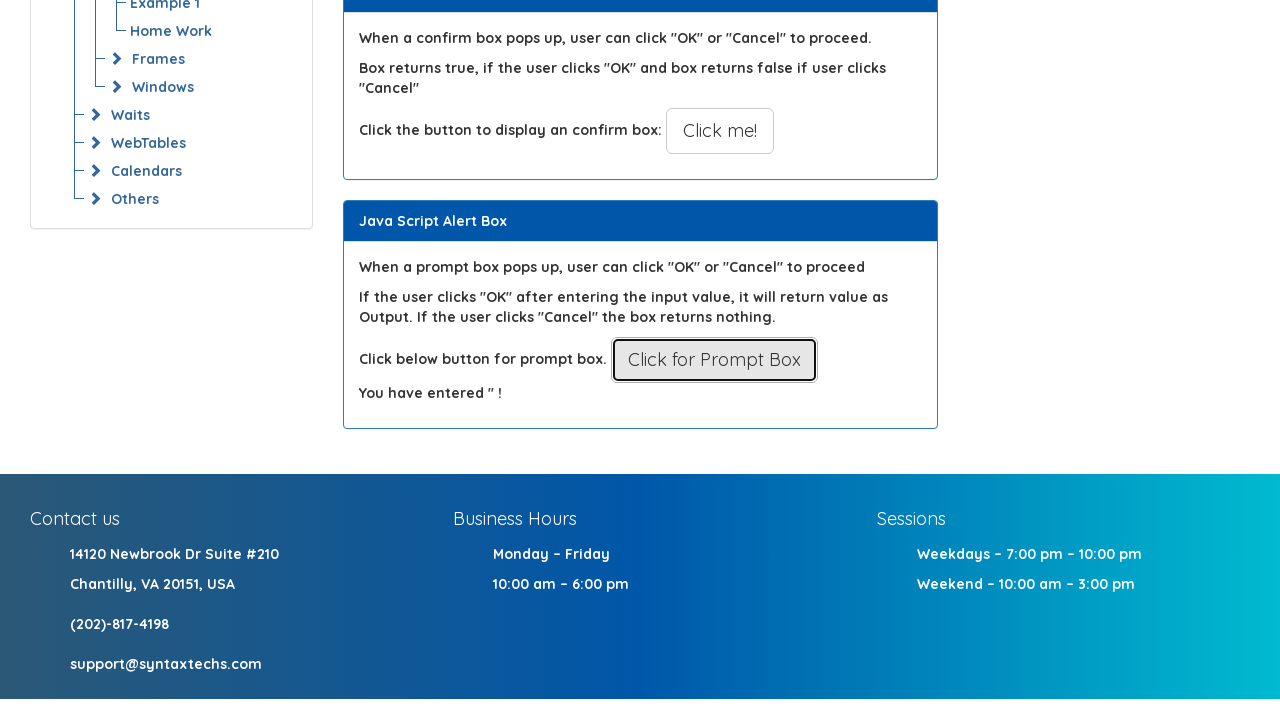

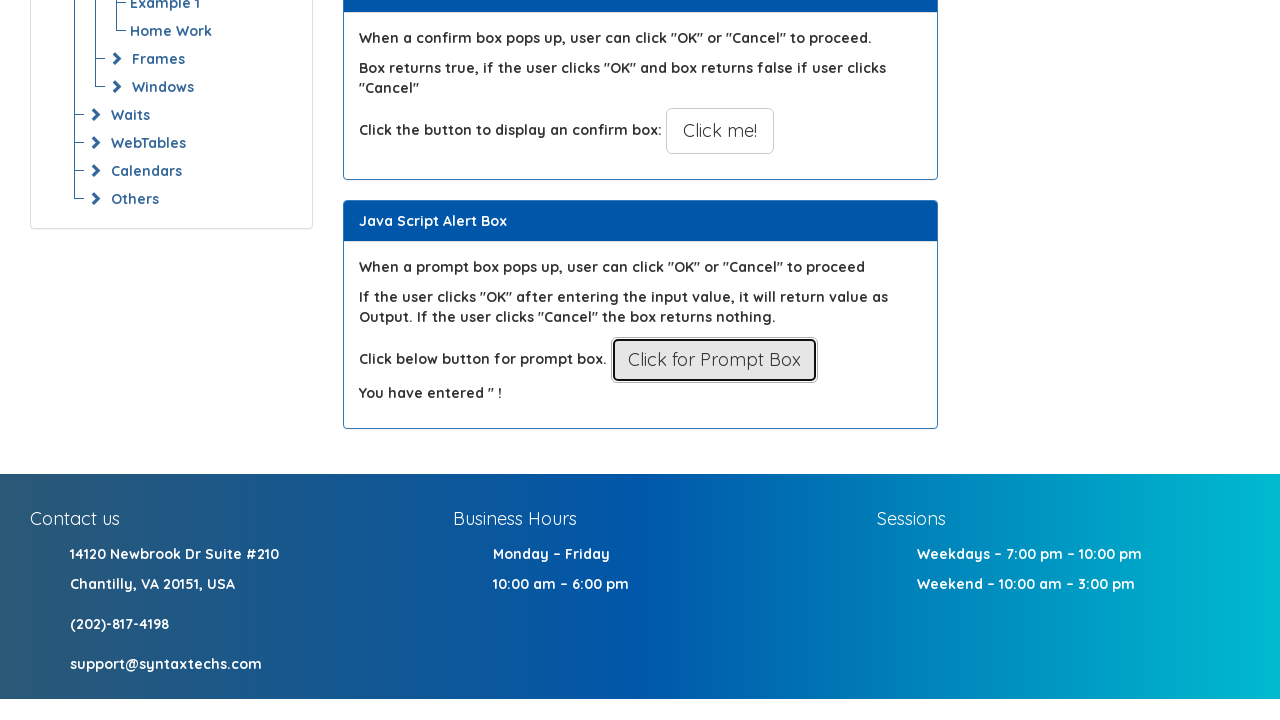